Tests dropdown selection functionality by selecting options using different methods (index, value, visible text) and verifying the dropdown contains 3 options

Starting URL: https://the-internet.herokuapp.com/dropdown

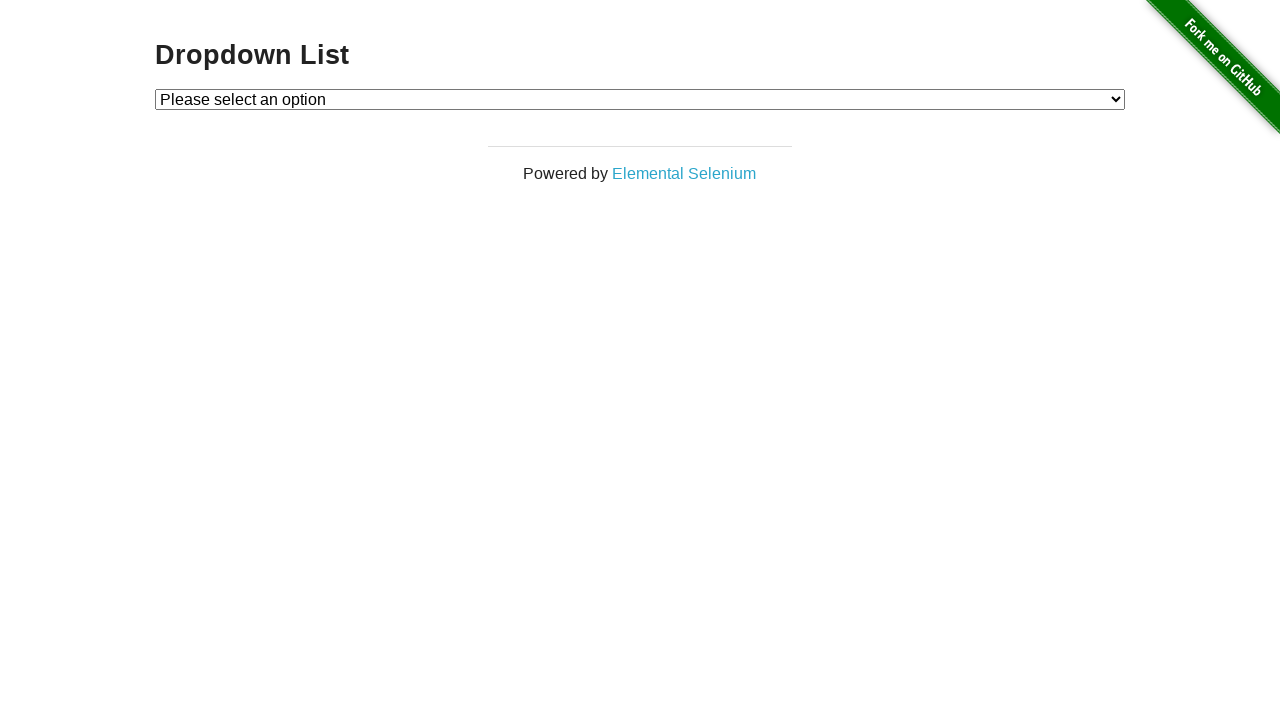

Located dropdown element with id 'dropdown'
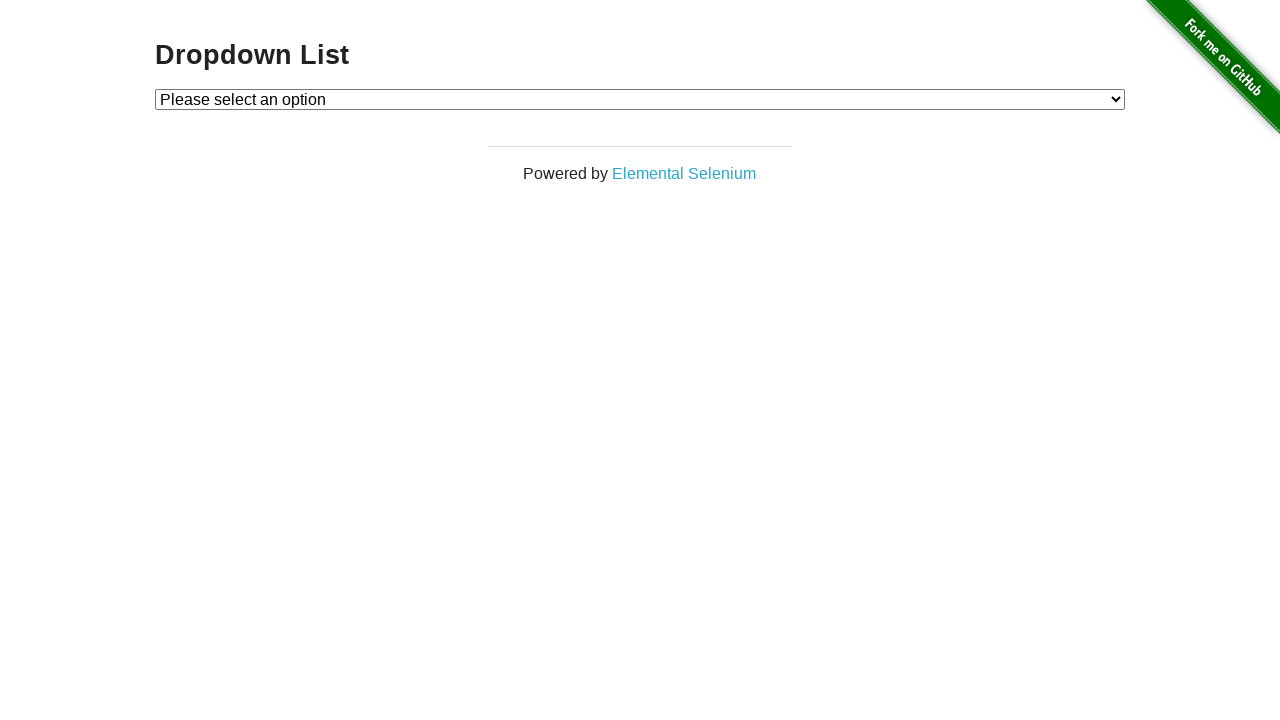

Selected Option 1 from dropdown by index on #dropdown
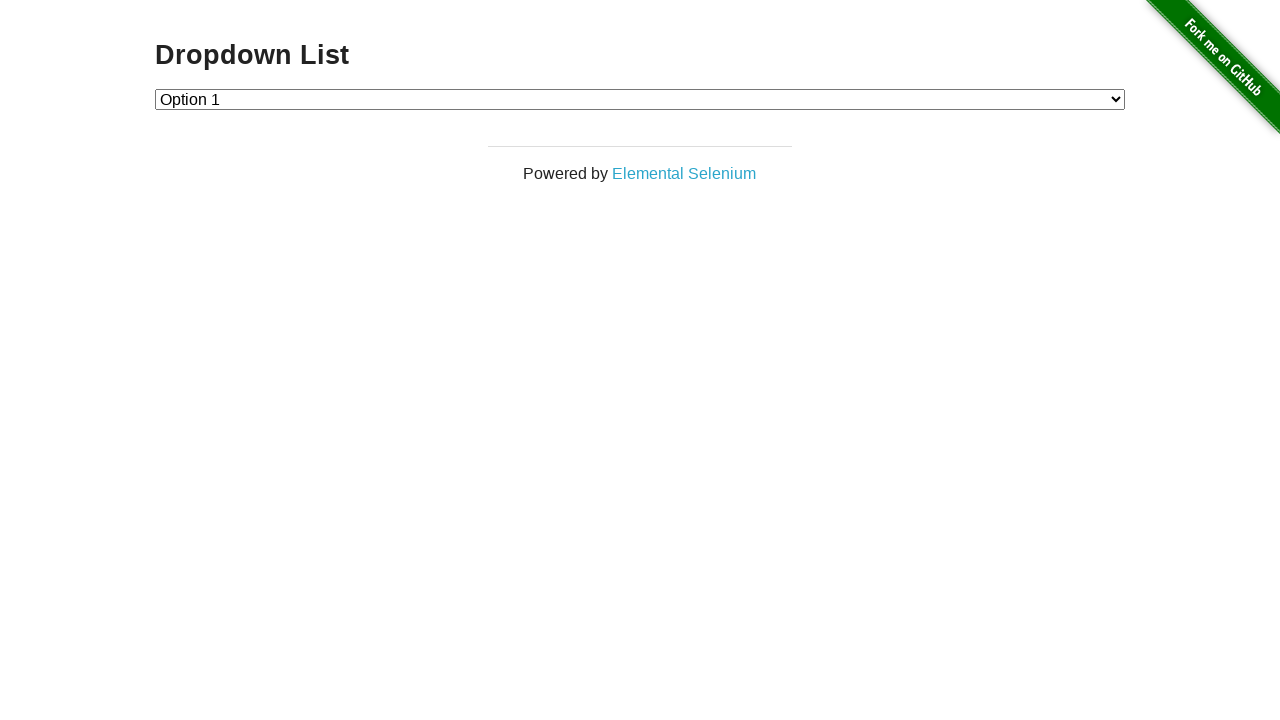

Selected Option 2 from dropdown by value on #dropdown
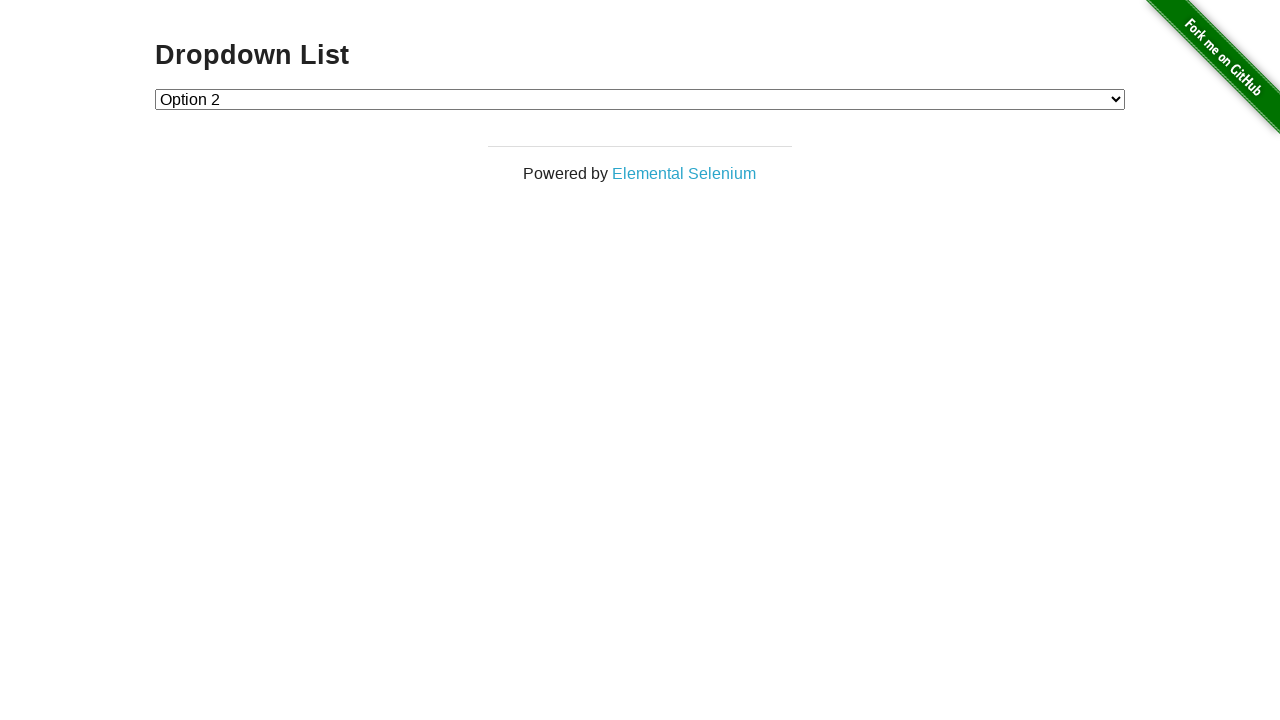

Selected Option 1 from dropdown by visible text on #dropdown
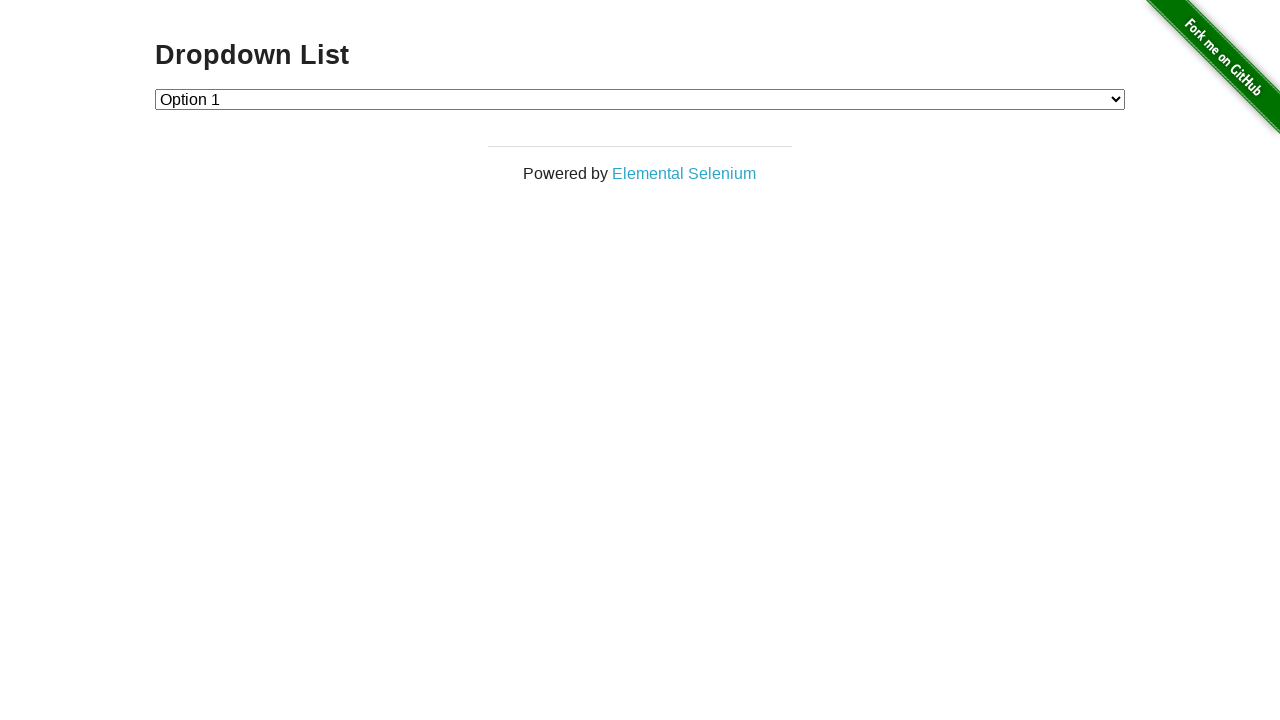

Retrieved all options from dropdown
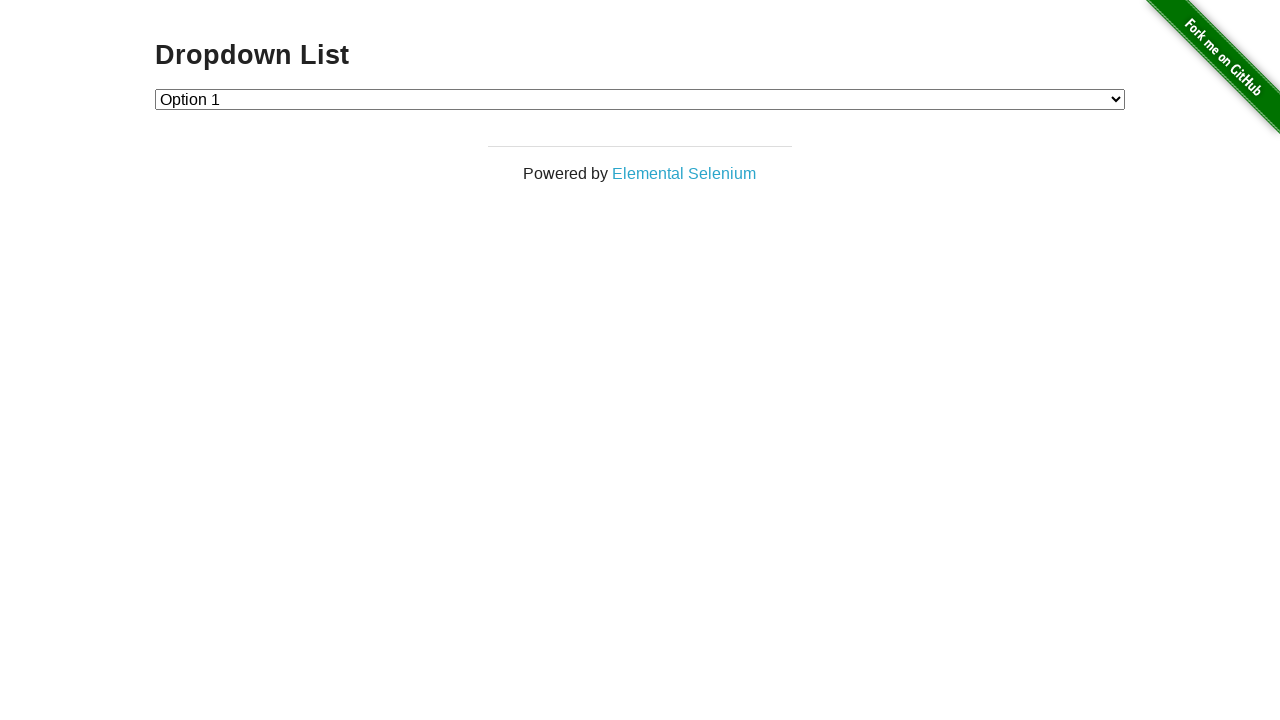

Verified dropdown contains exactly 3 options
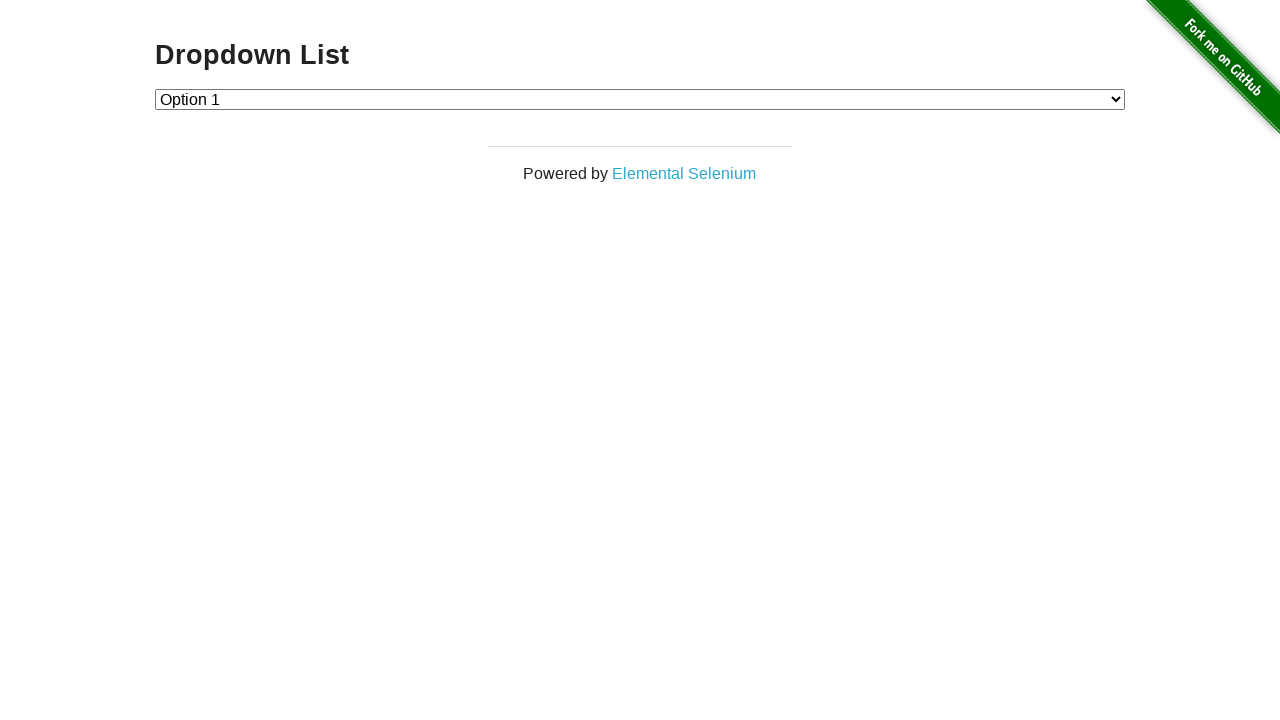

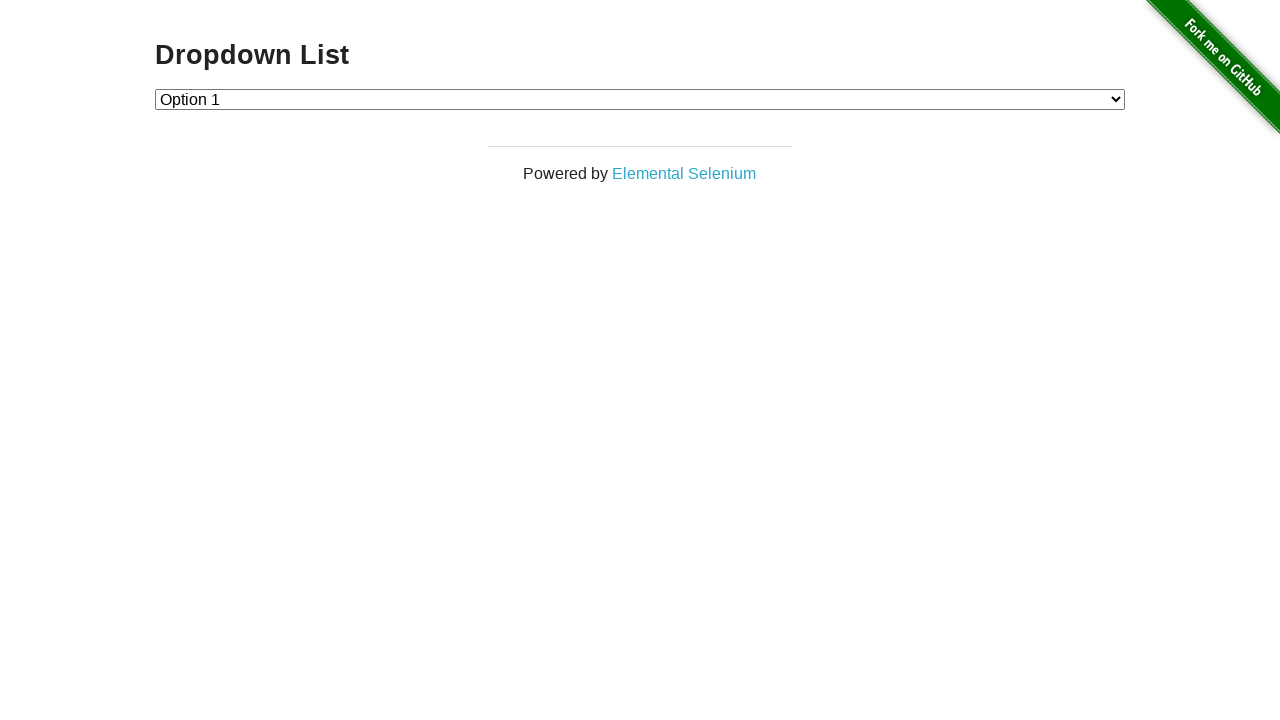